Verifies that the OrangeHRM logo is displayed on the login page

Starting URL: https://opensource-demo.orangehrmlive.com/web/index.php/auth/login

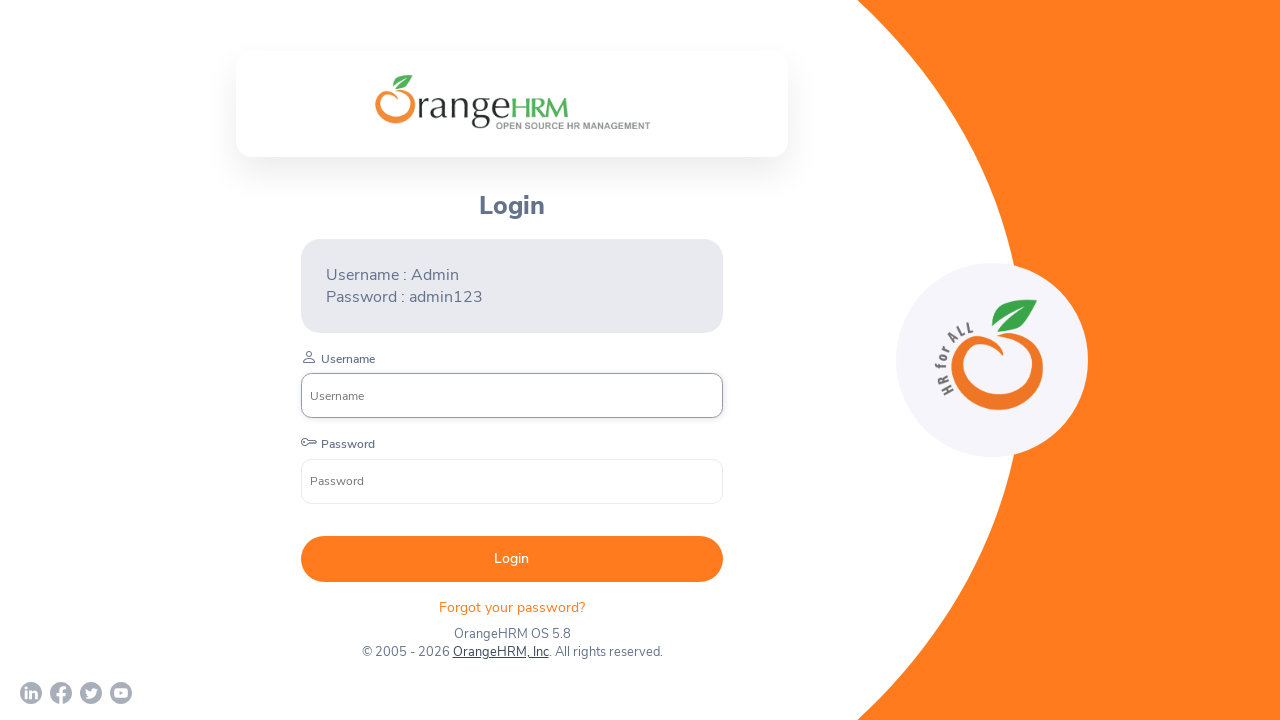

Located OrangeHRM logo element on login page
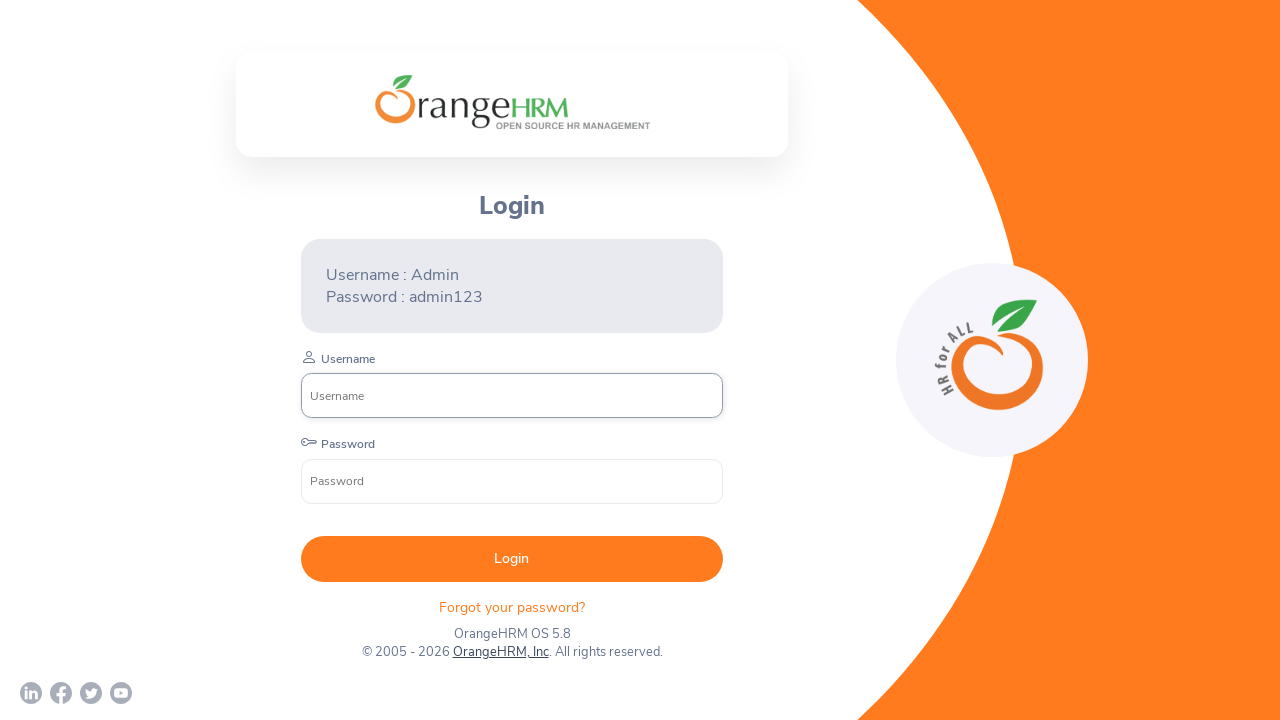

Verified that OrangeHRM logo is visible on login page
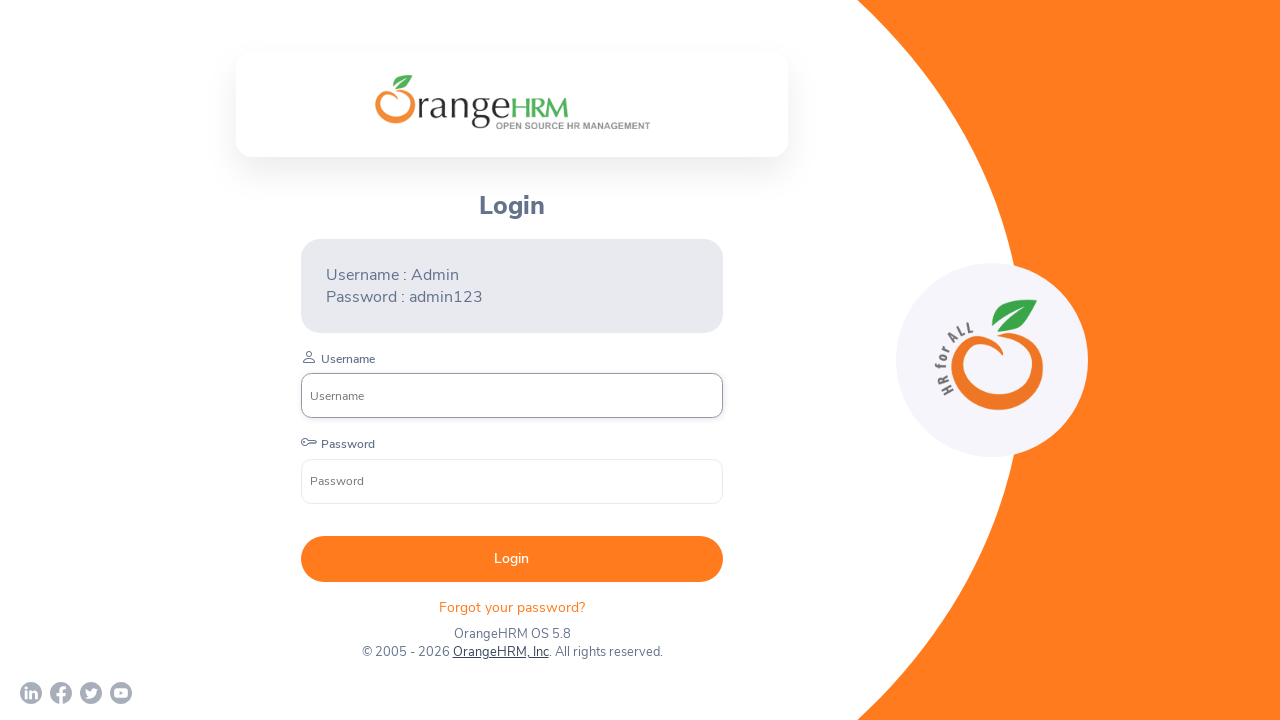

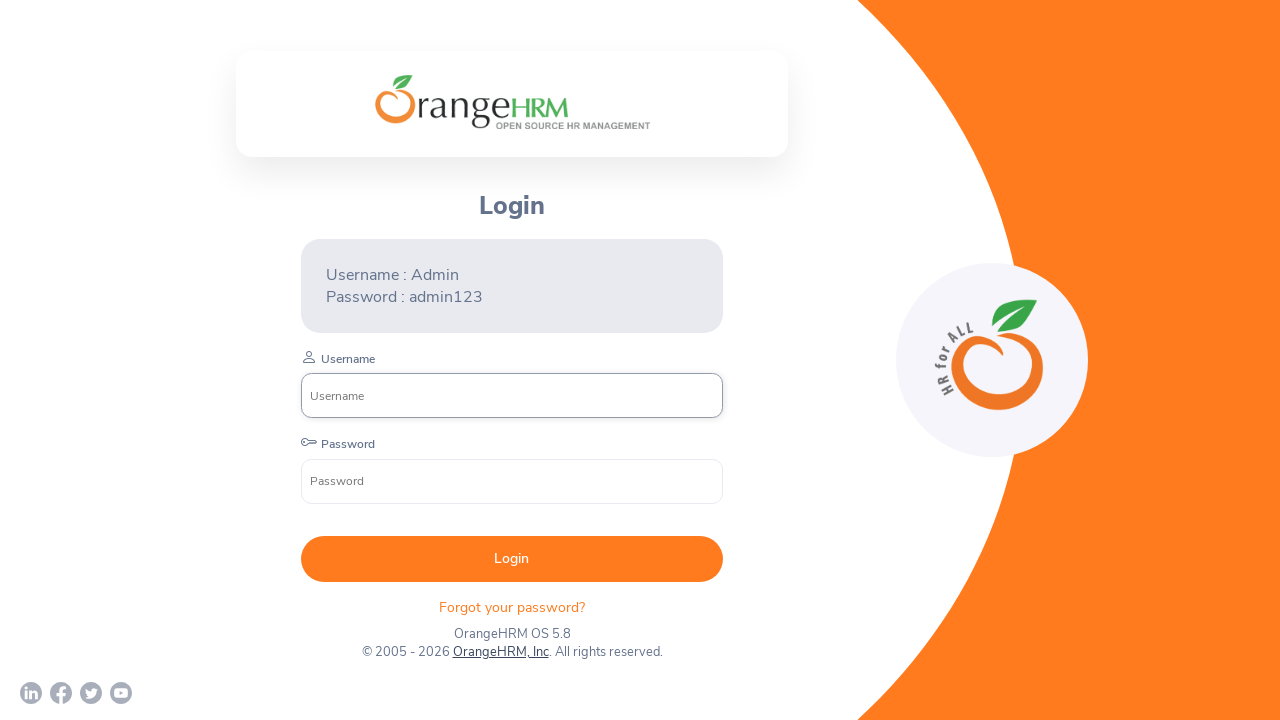